Tests adding multiple todo items to the list and verifying they appear correctly

Starting URL: https://demo.playwright.dev/todomvc

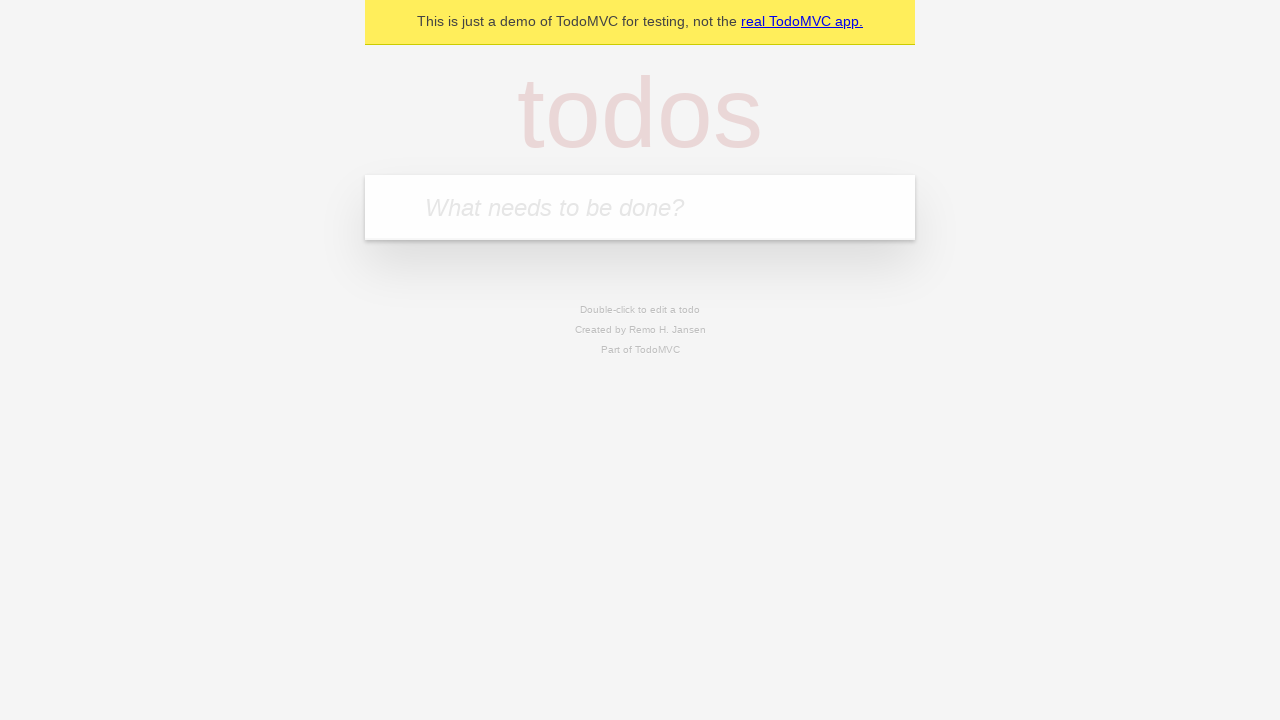

Filled todo input with 'buy some cheese' on internal:attr=[placeholder="What needs to be done?"i]
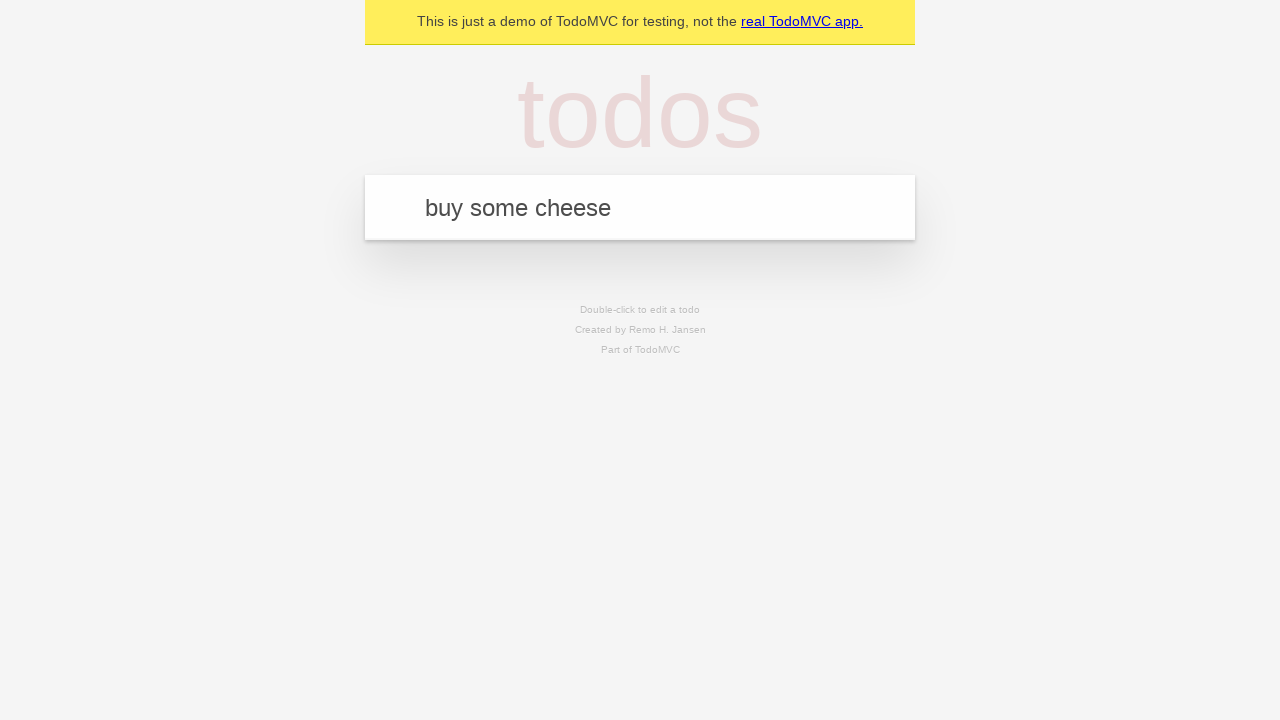

Pressed Enter to add first todo item on internal:attr=[placeholder="What needs to be done?"i]
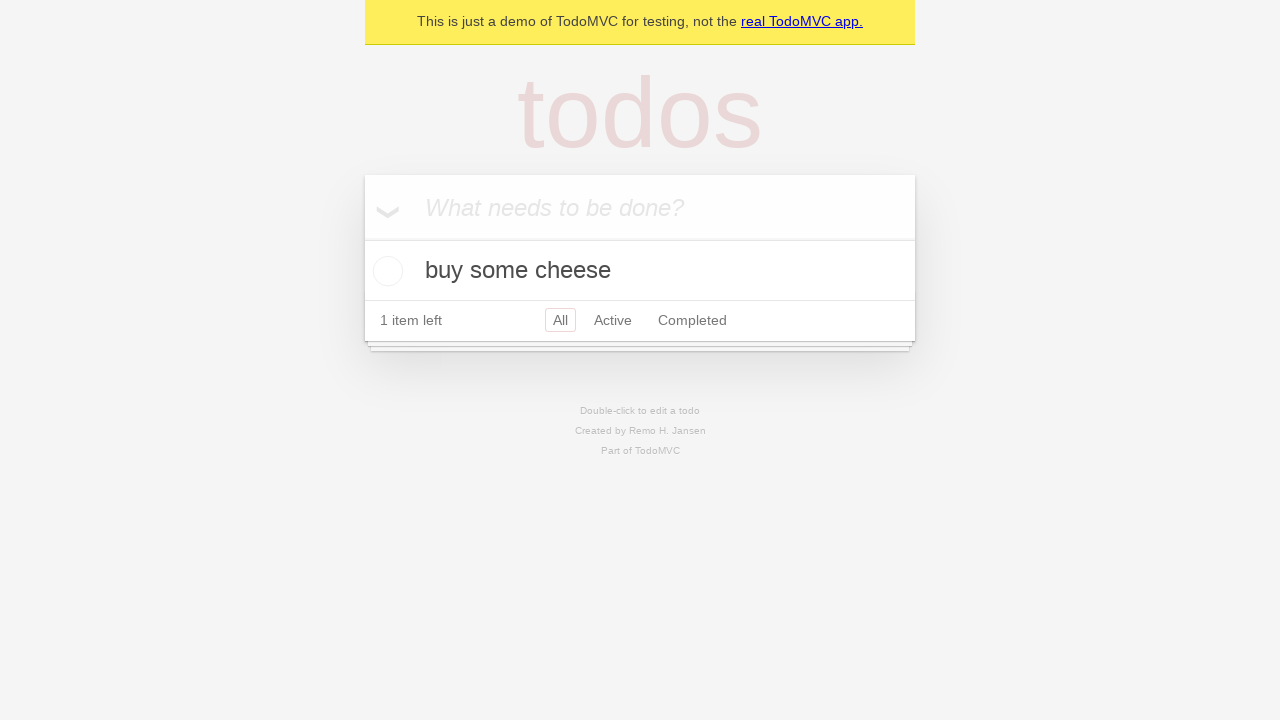

First todo item appeared in the list
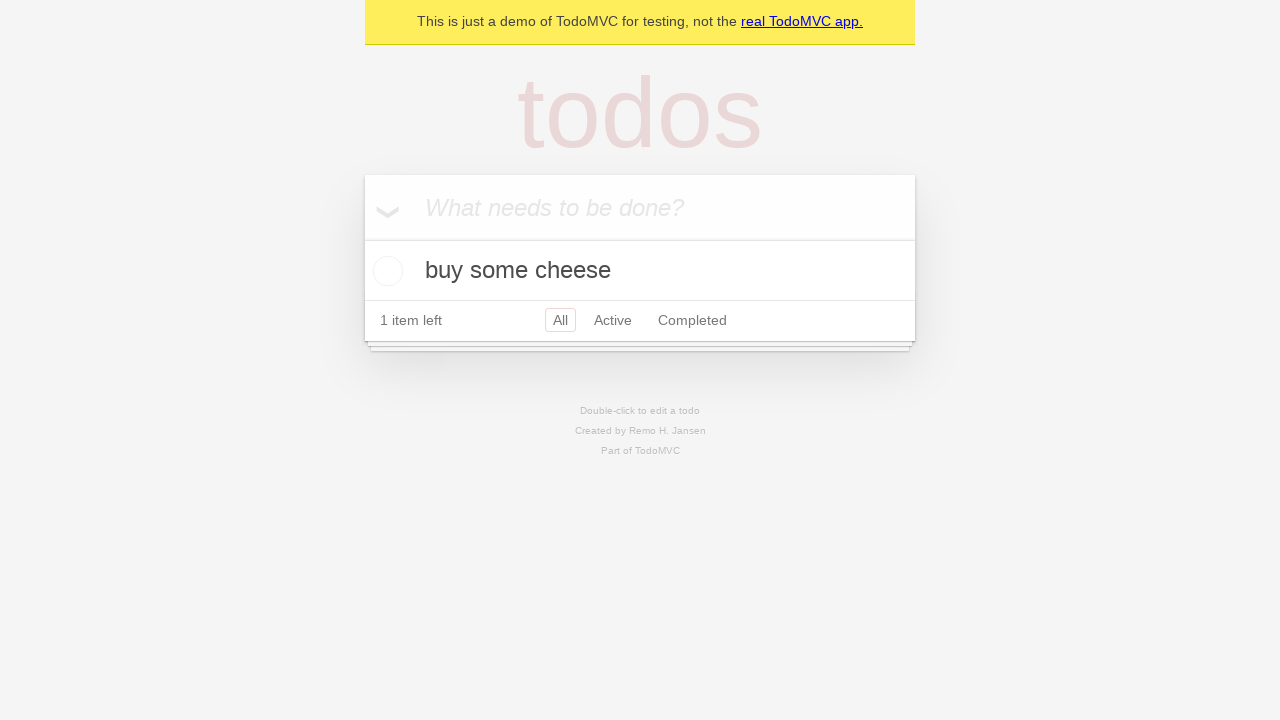

Filled todo input with 'feed the cat' on internal:attr=[placeholder="What needs to be done?"i]
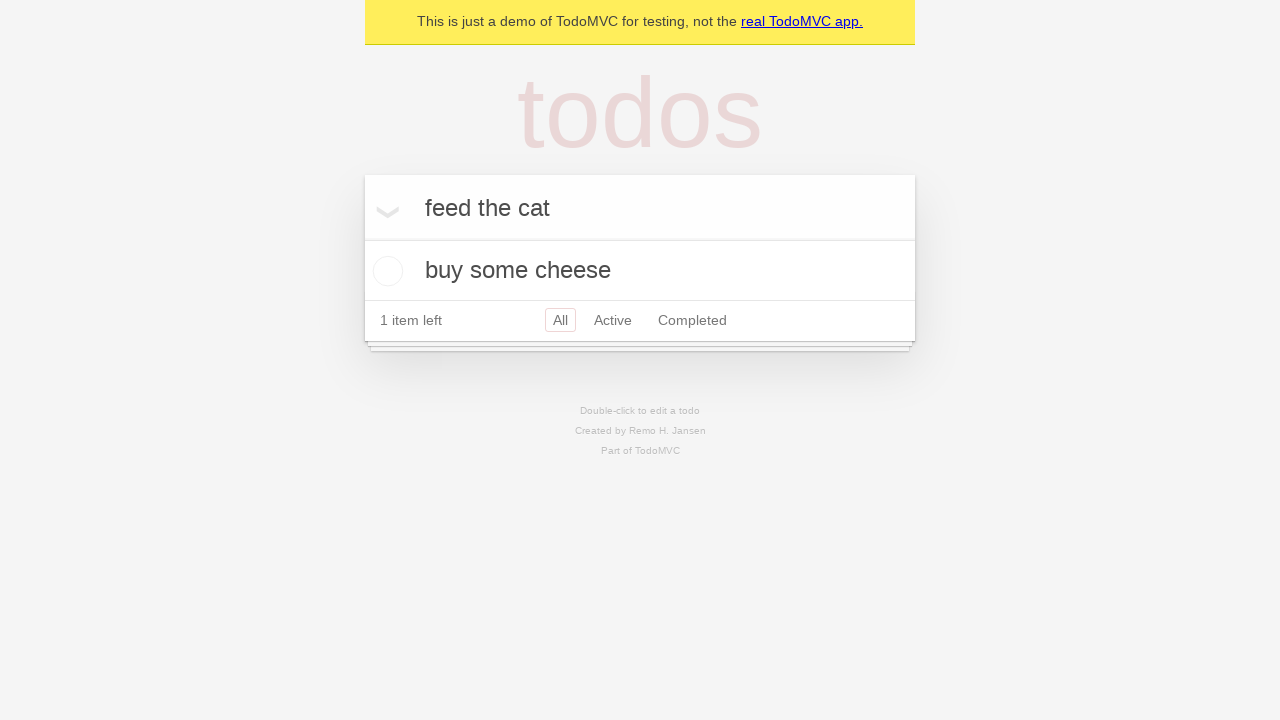

Pressed Enter to add second todo item on internal:attr=[placeholder="What needs to be done?"i]
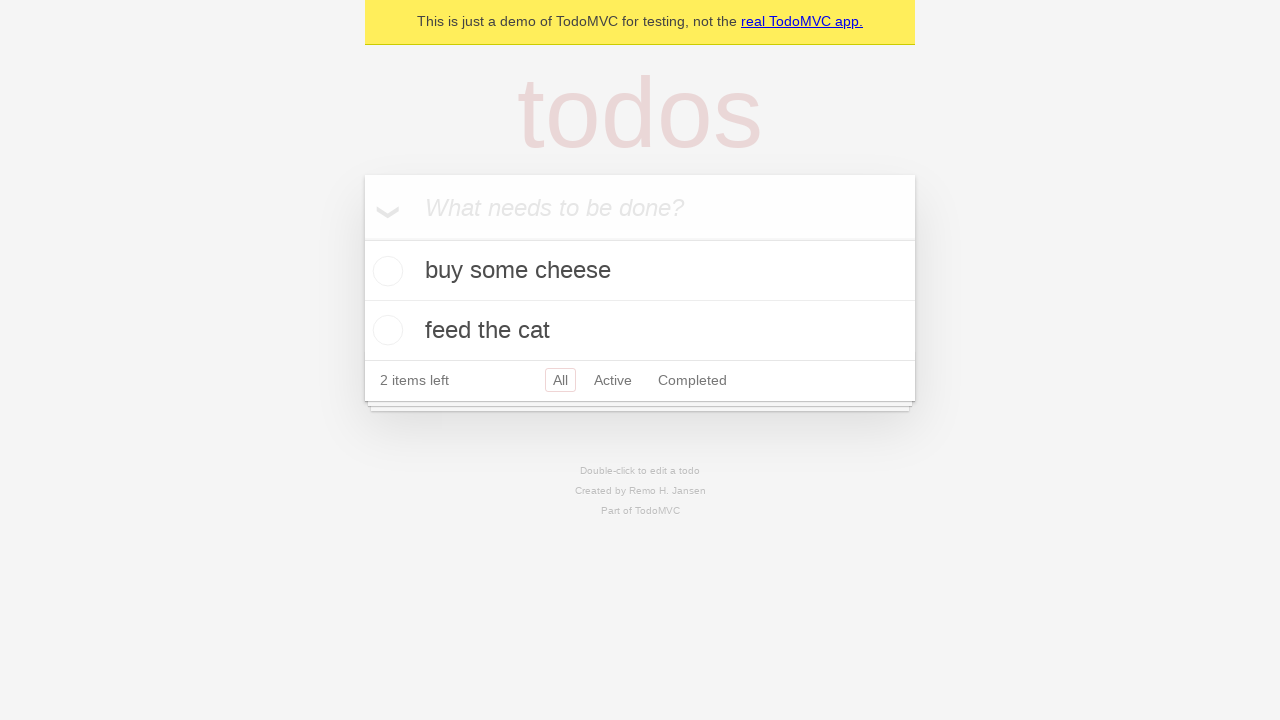

Second todo item appeared in the list, both items now visible
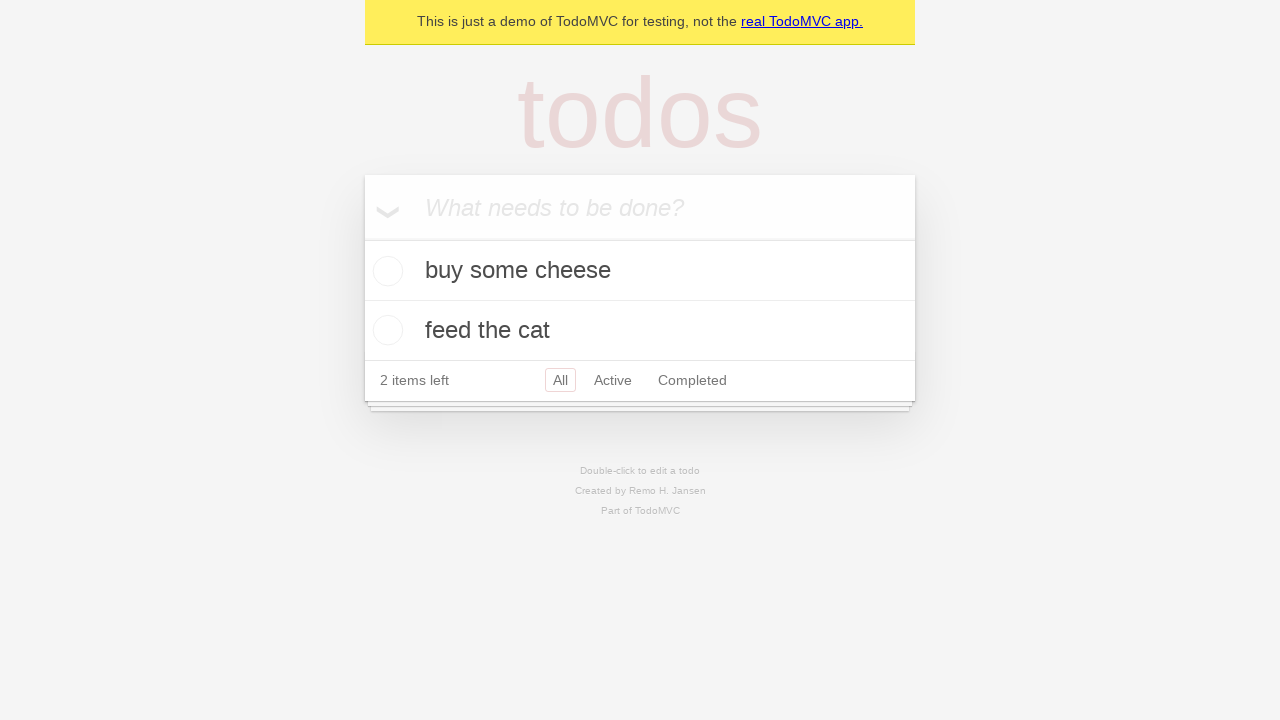

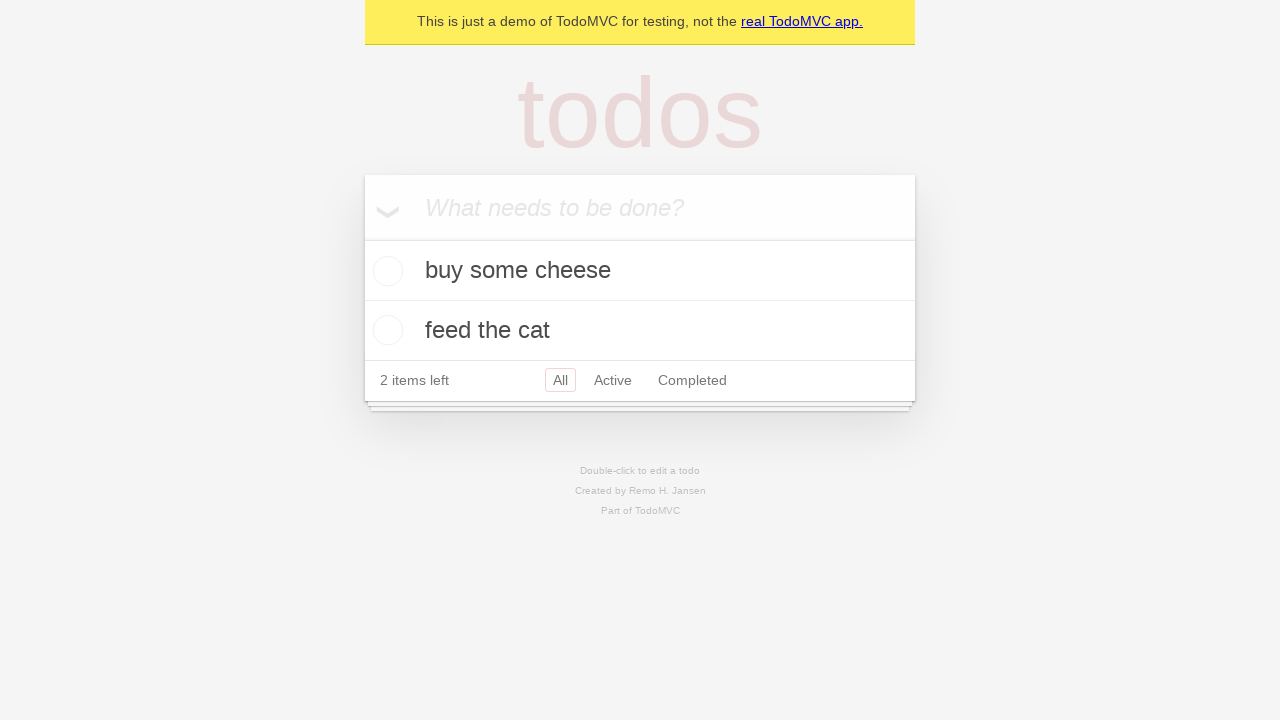